Tests opening multiple links in new tabs/windows by simulating Ctrl+Click on each link, then iterates through all opened windows to verify they loaded correctly

Starting URL: https://rahulshettyacademy.com/AutomationPractice/

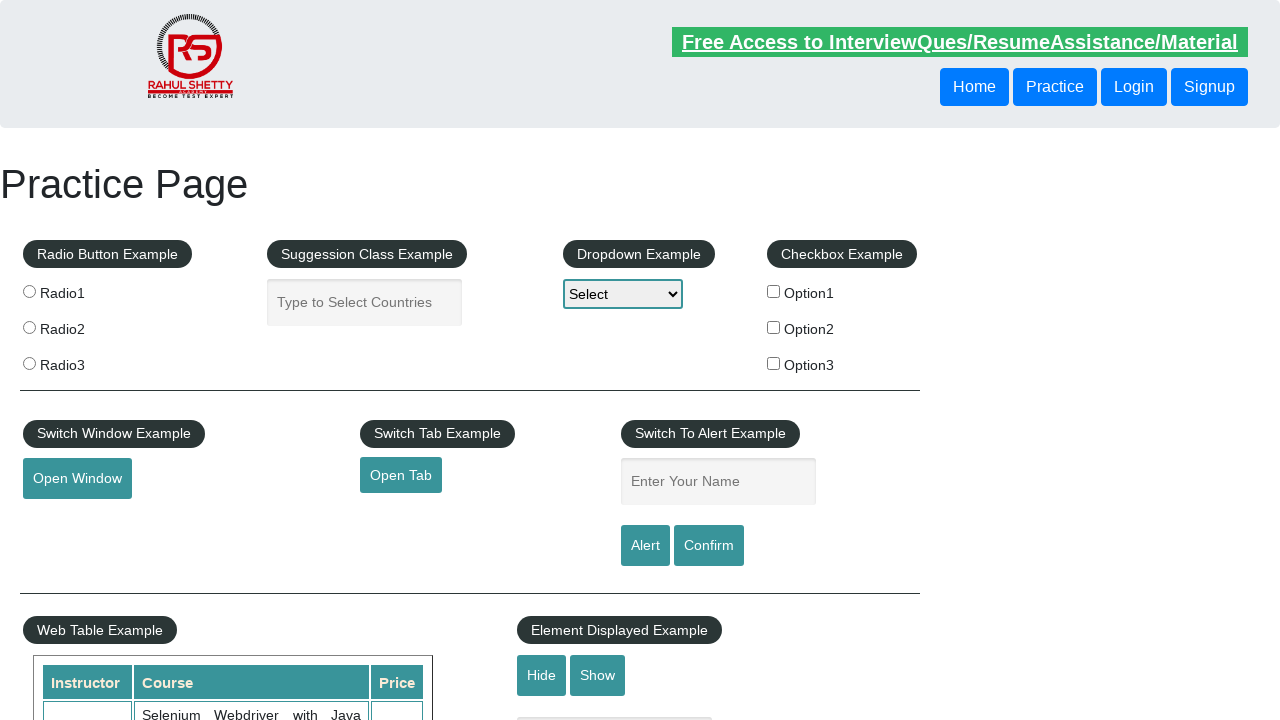

Located the container with links
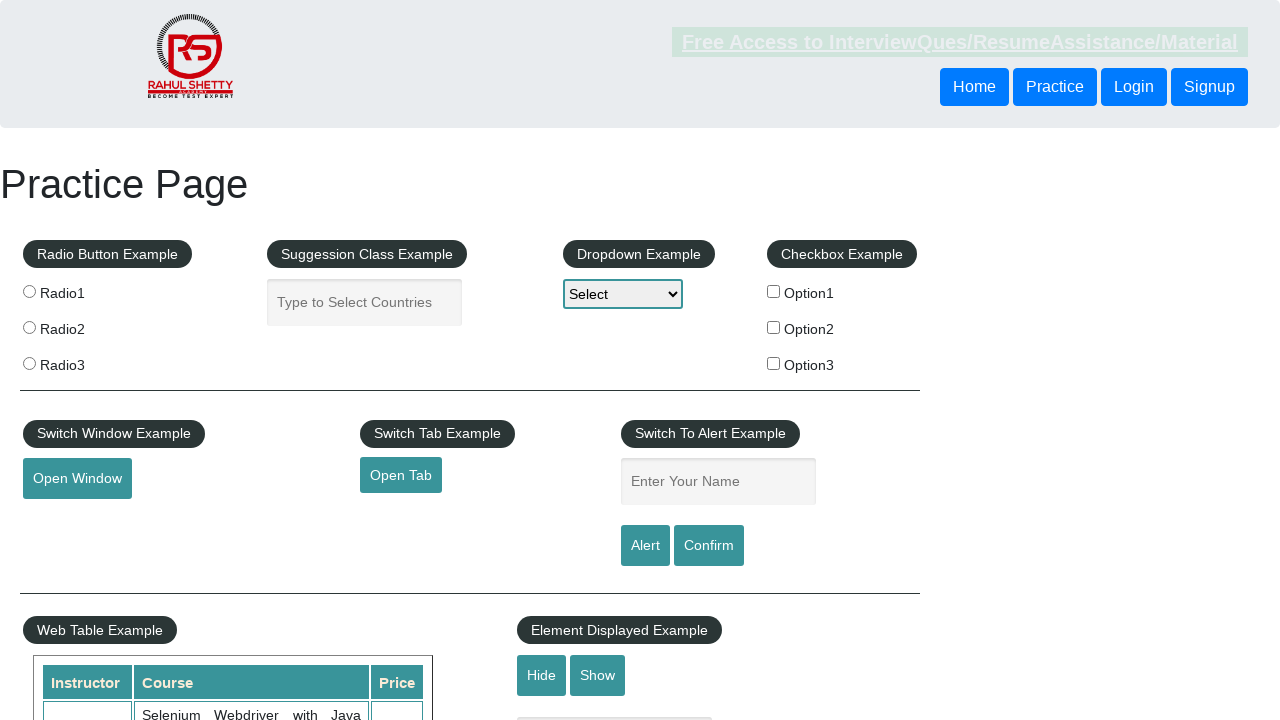

Retrieved all links from the container
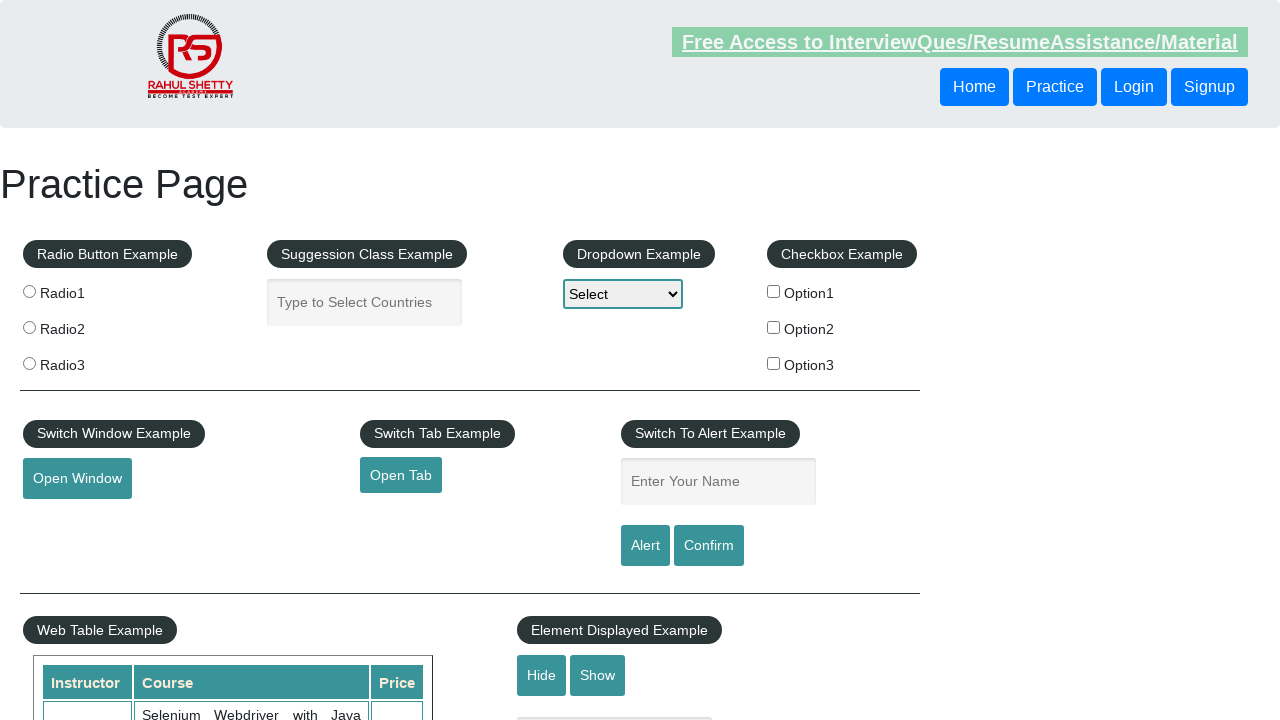

Stored original page reference
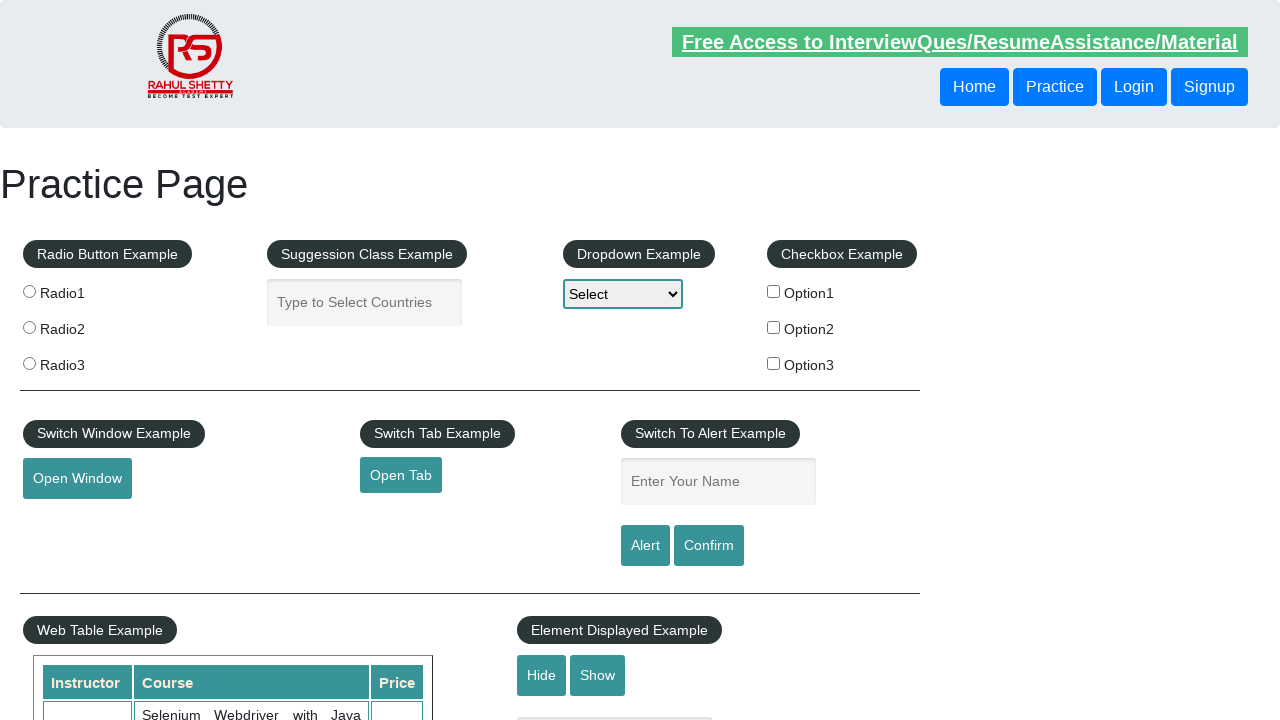

Ctrl+clicked link 1 to open in new tab at (68, 520) on xpath=//tbody/tr/td[1]/ul[1] >> a >> nth=1
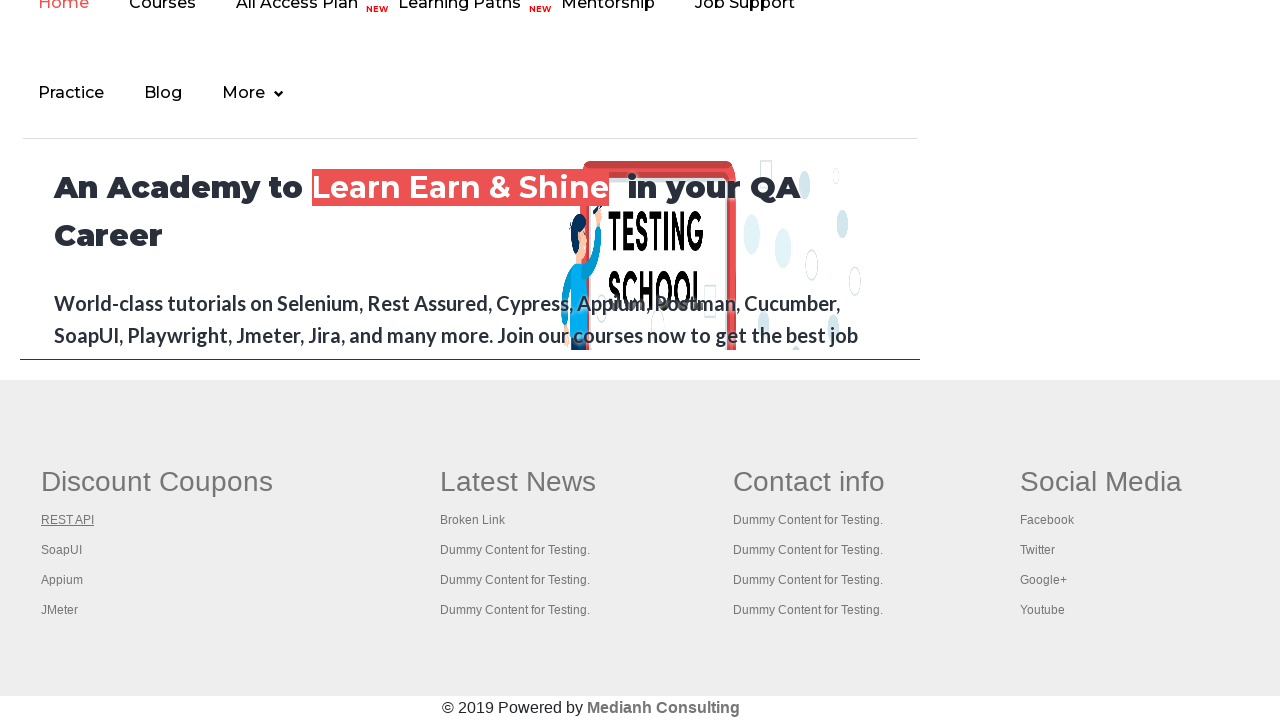

Ctrl+clicked link 2 to open in new tab at (62, 550) on xpath=//tbody/tr/td[1]/ul[1] >> a >> nth=2
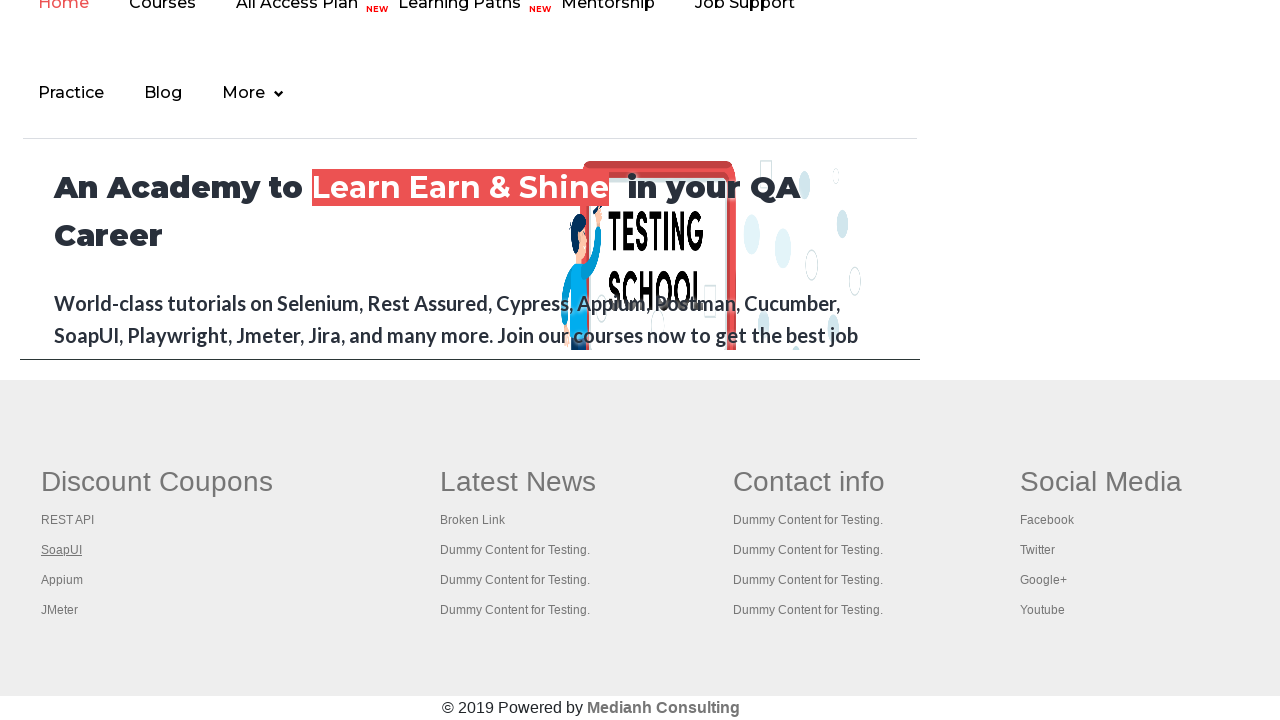

Ctrl+clicked link 3 to open in new tab at (62, 580) on xpath=//tbody/tr/td[1]/ul[1] >> a >> nth=3
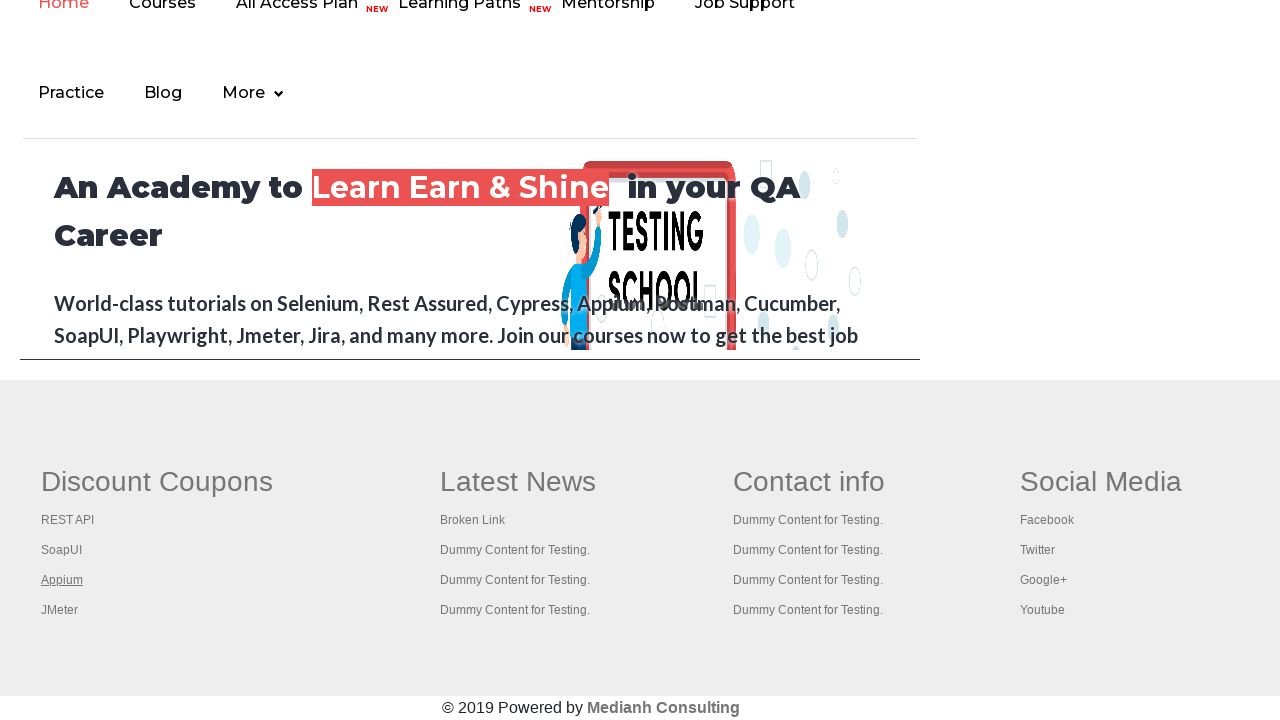

Ctrl+clicked link 4 to open in new tab at (60, 610) on xpath=//tbody/tr/td[1]/ul[1] >> a >> nth=4
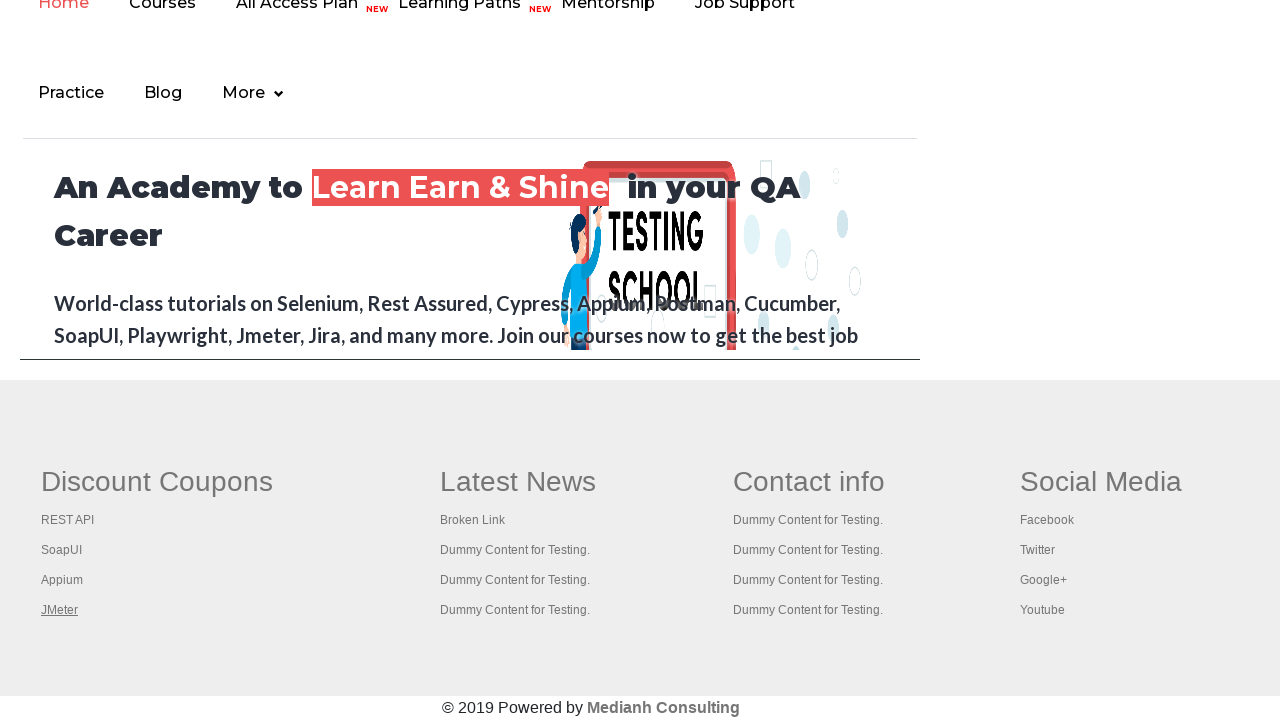

Retrieved all 5 pages from context
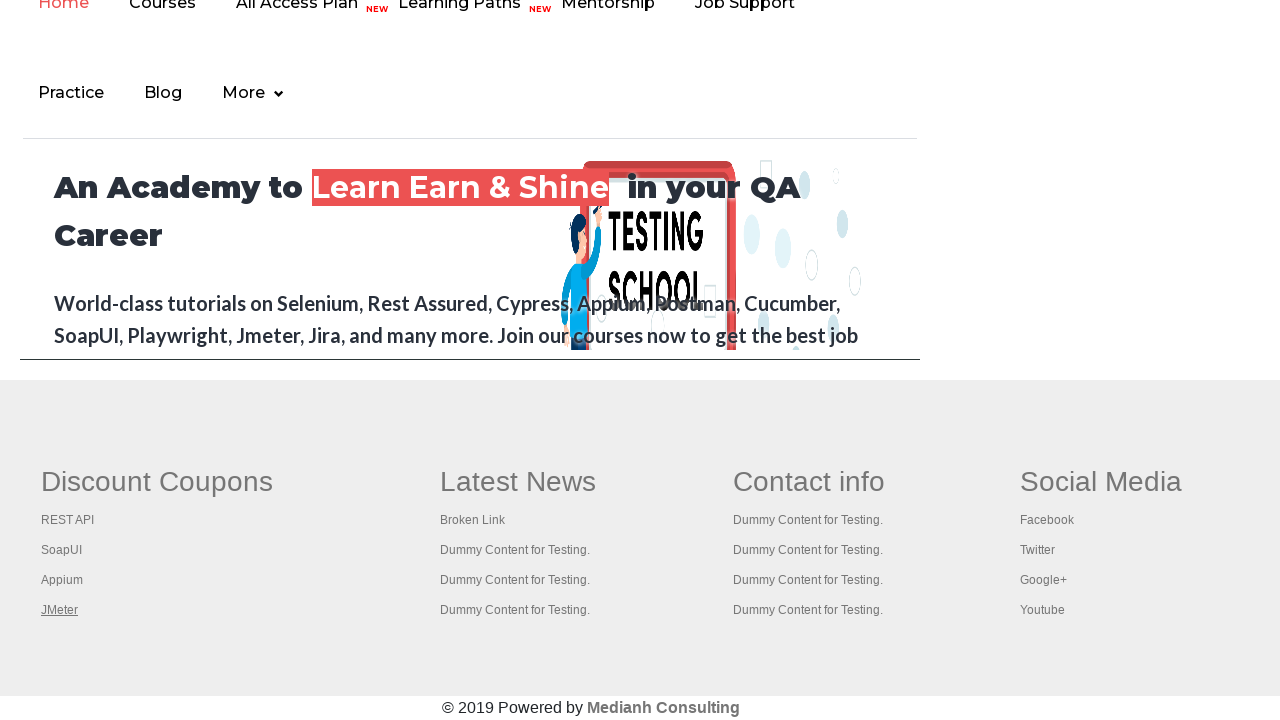

Brought a page to focus
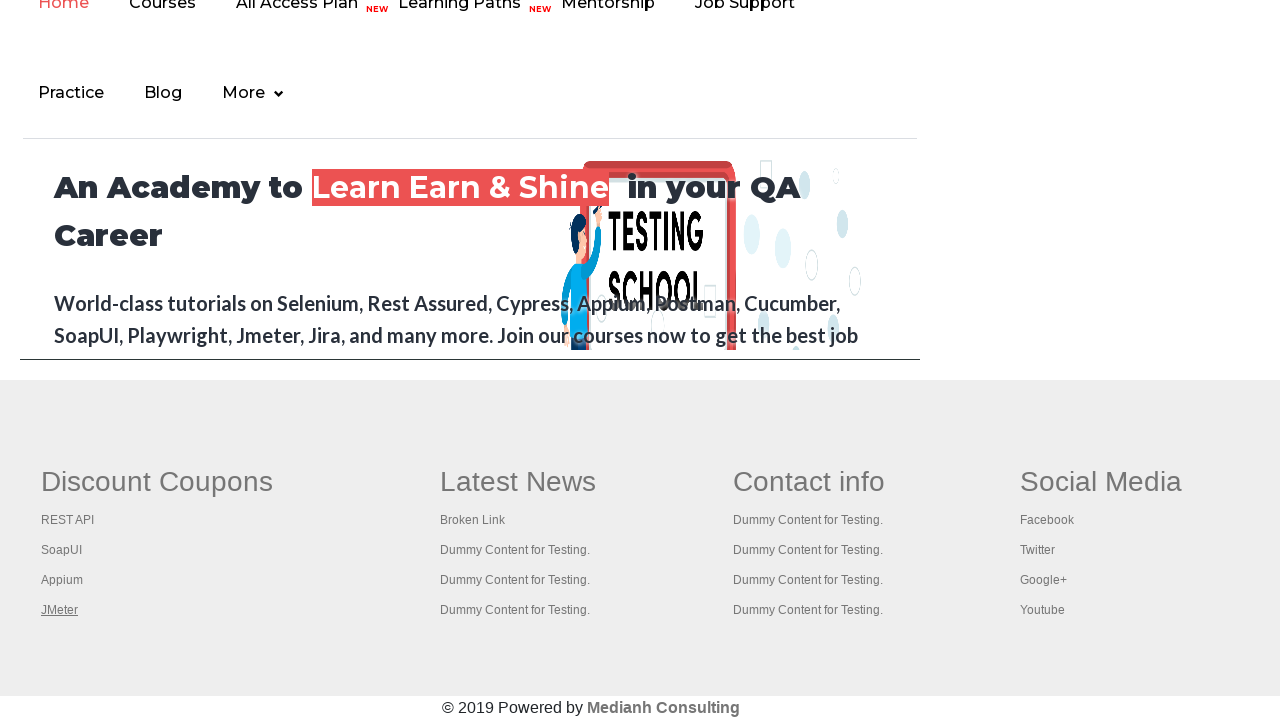

Page loaded: Practice Page
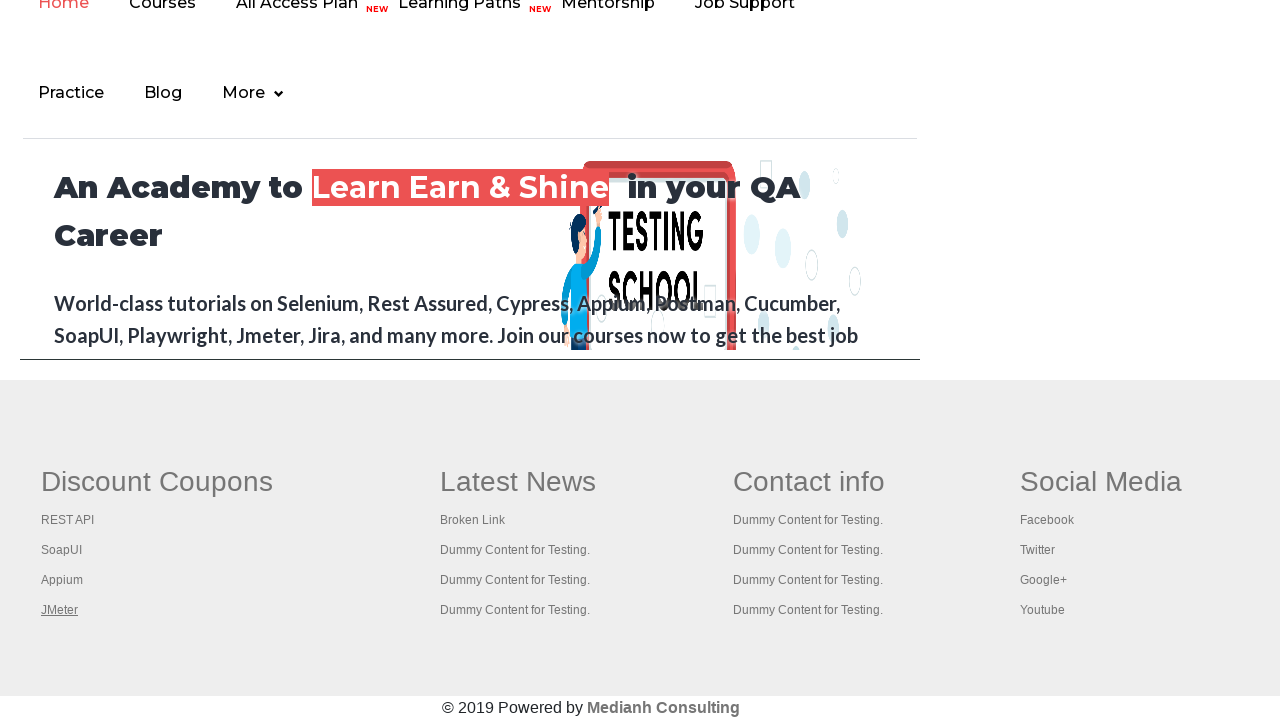

Brought a page to focus
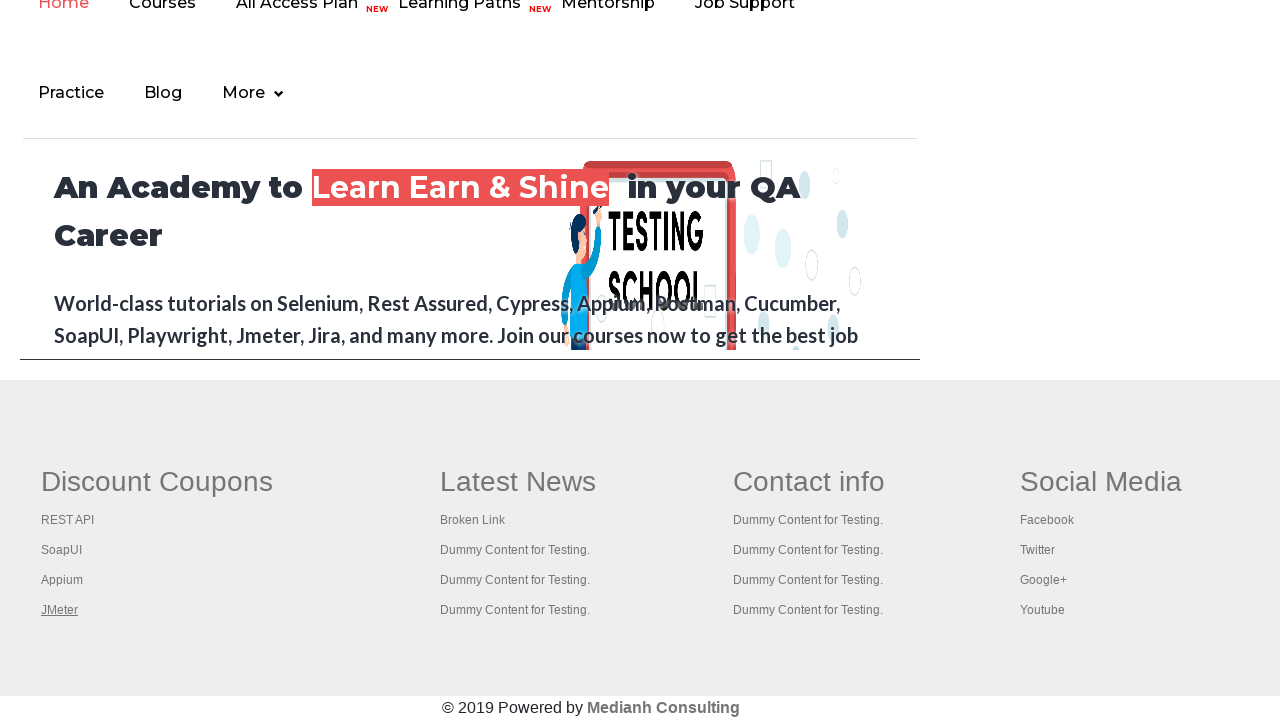

Page loaded: REST API Tutorial
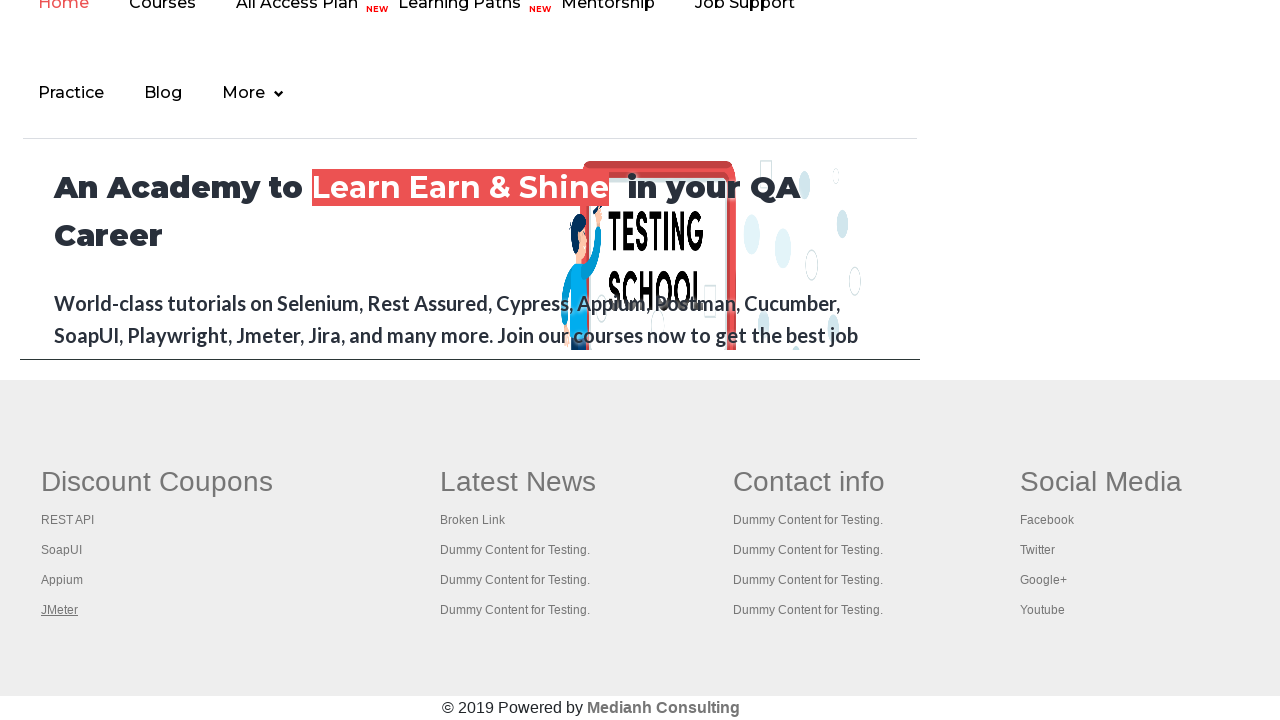

Brought a page to focus
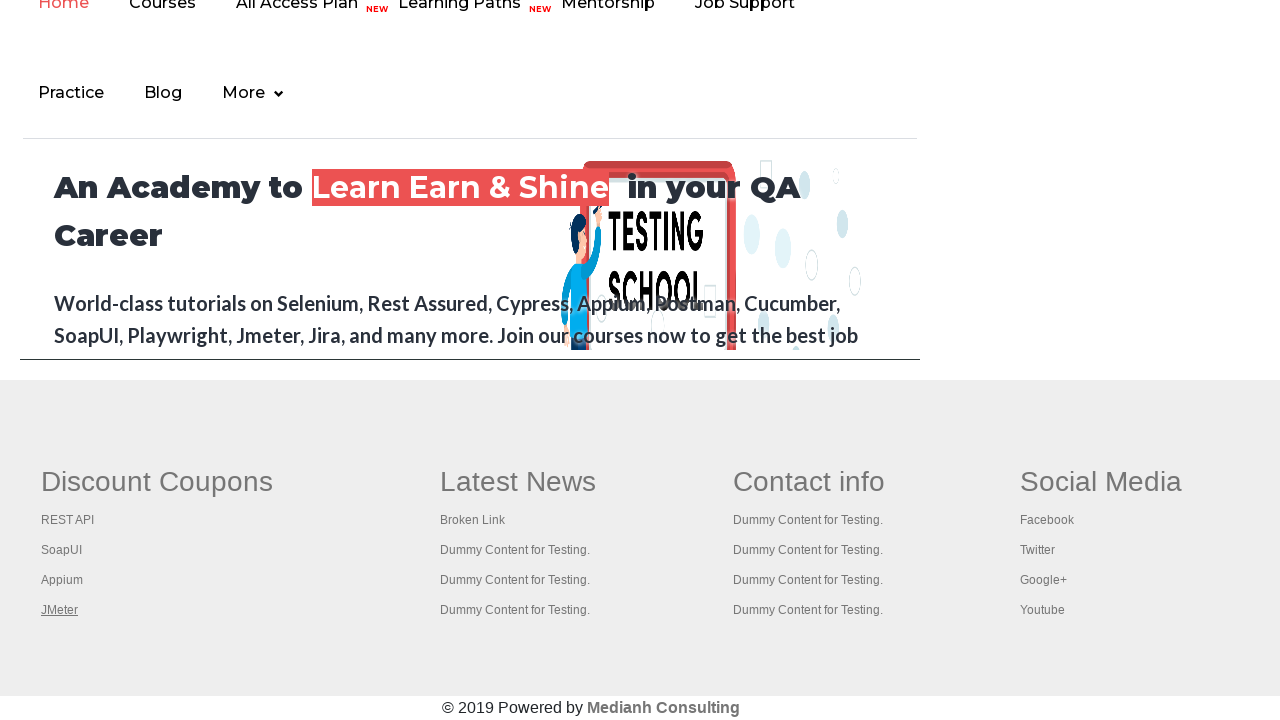

Page loaded: The World’s Most Popular API Testing Tool | SoapUI
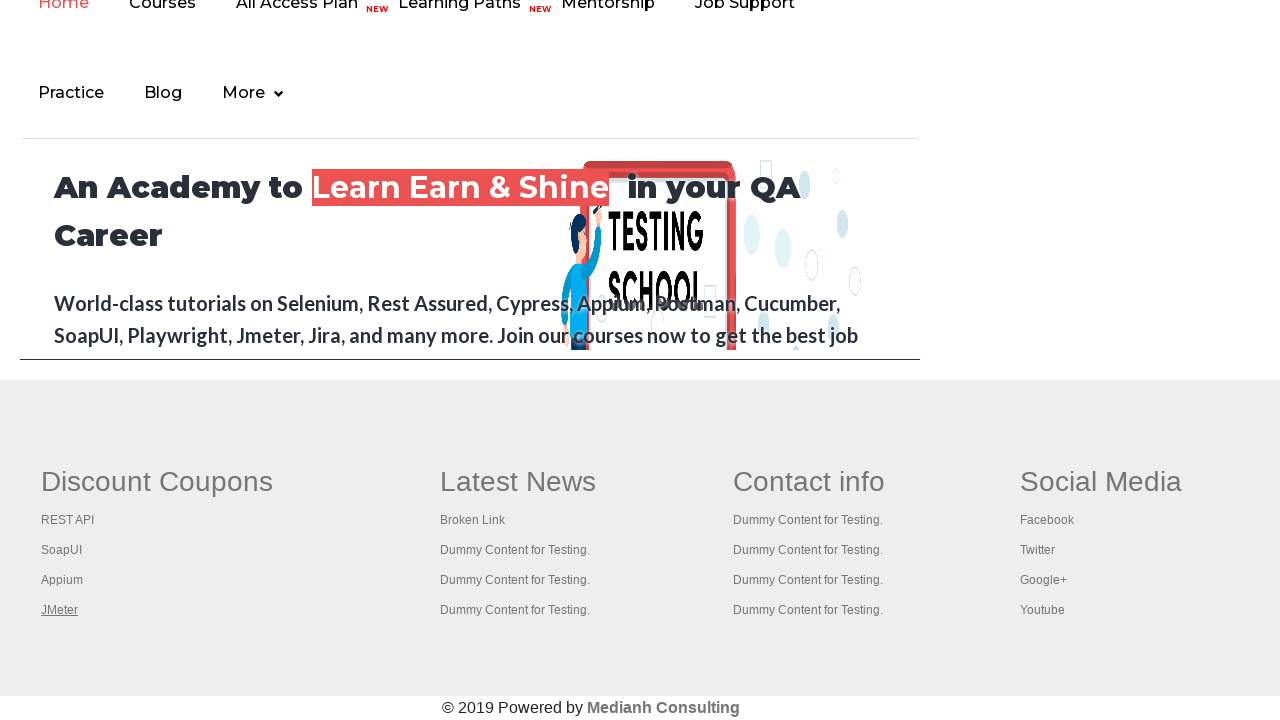

Brought a page to focus
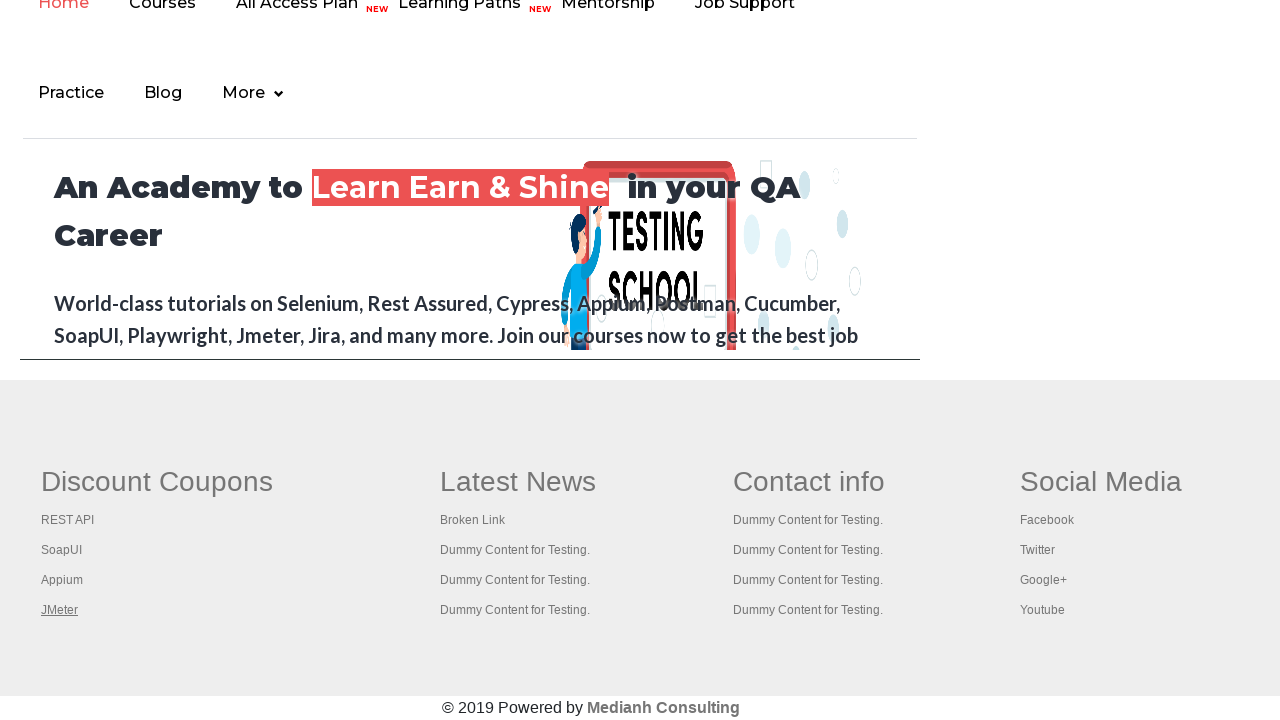

Page loaded: Appium tutorial for Mobile Apps testing | RahulShetty Academy | Rahul
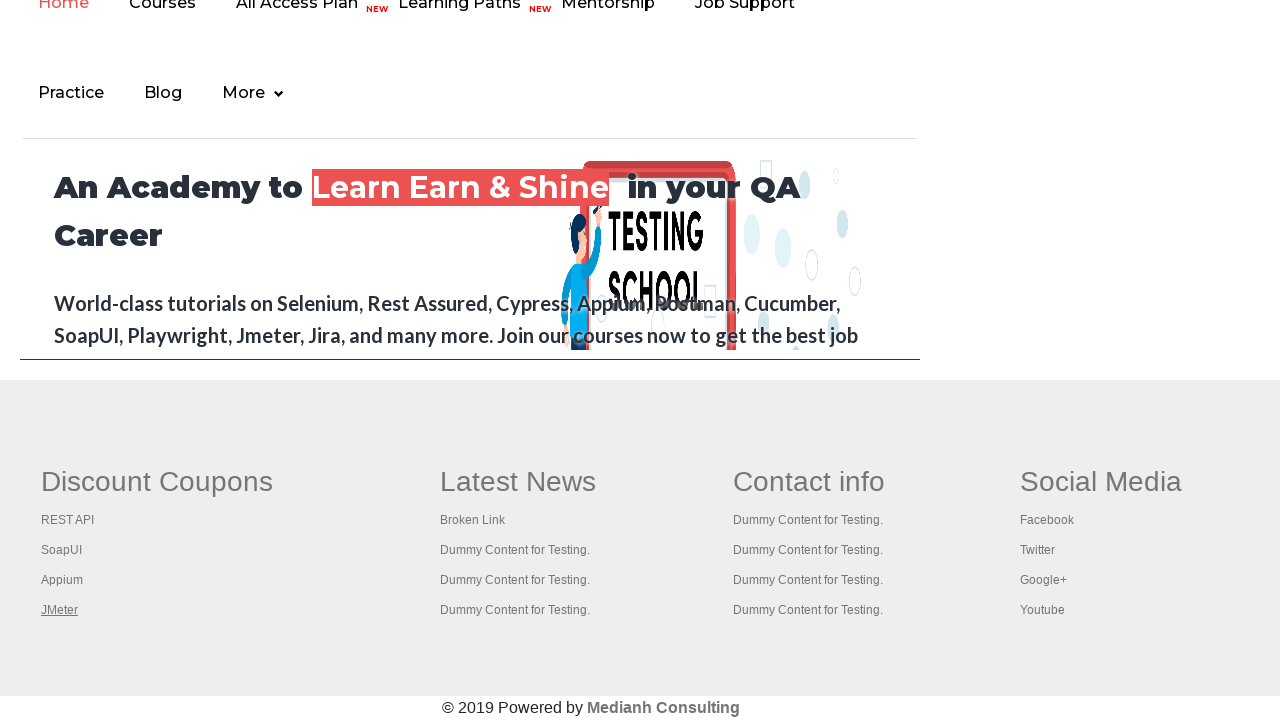

Brought a page to focus
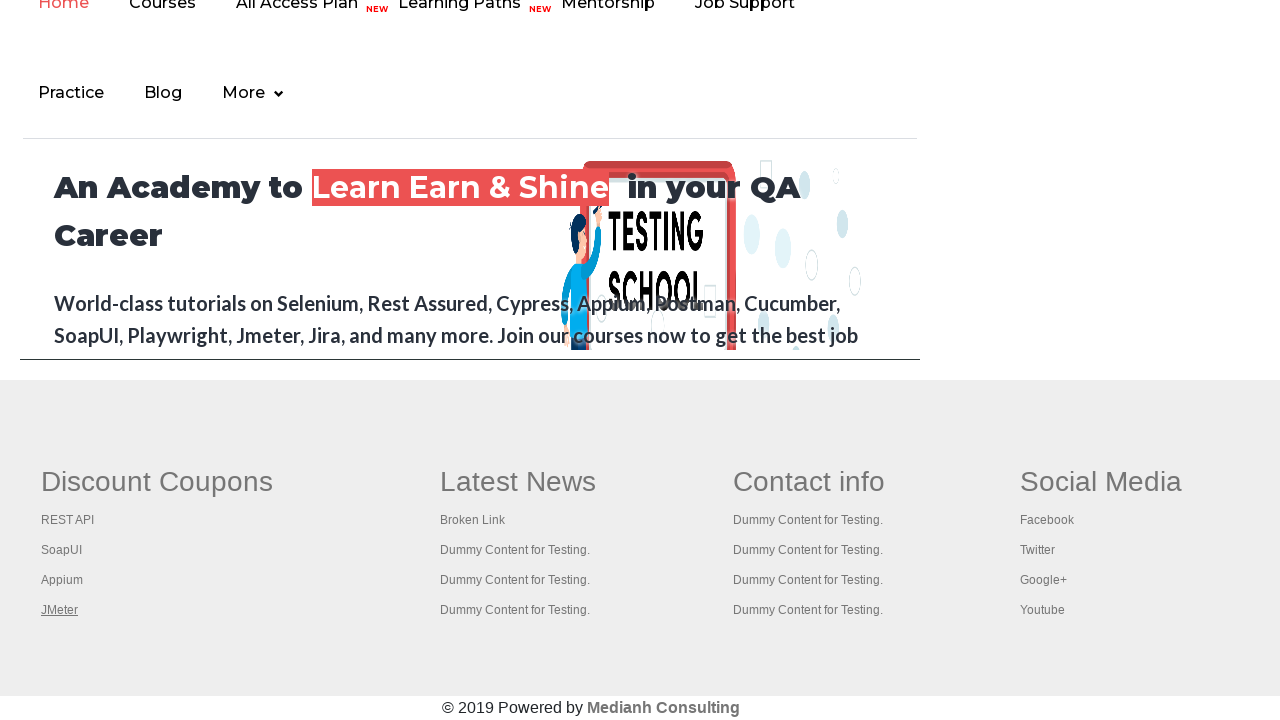

Page loaded: Apache JMeter - Apache JMeter™
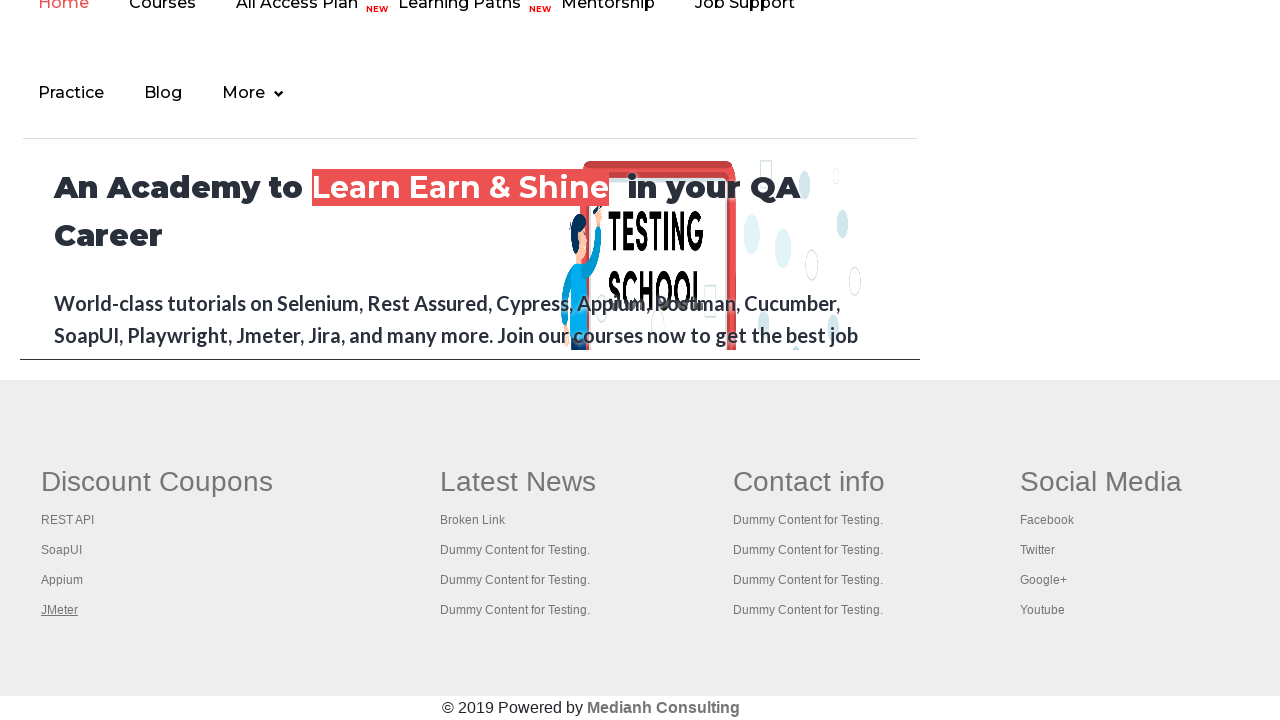

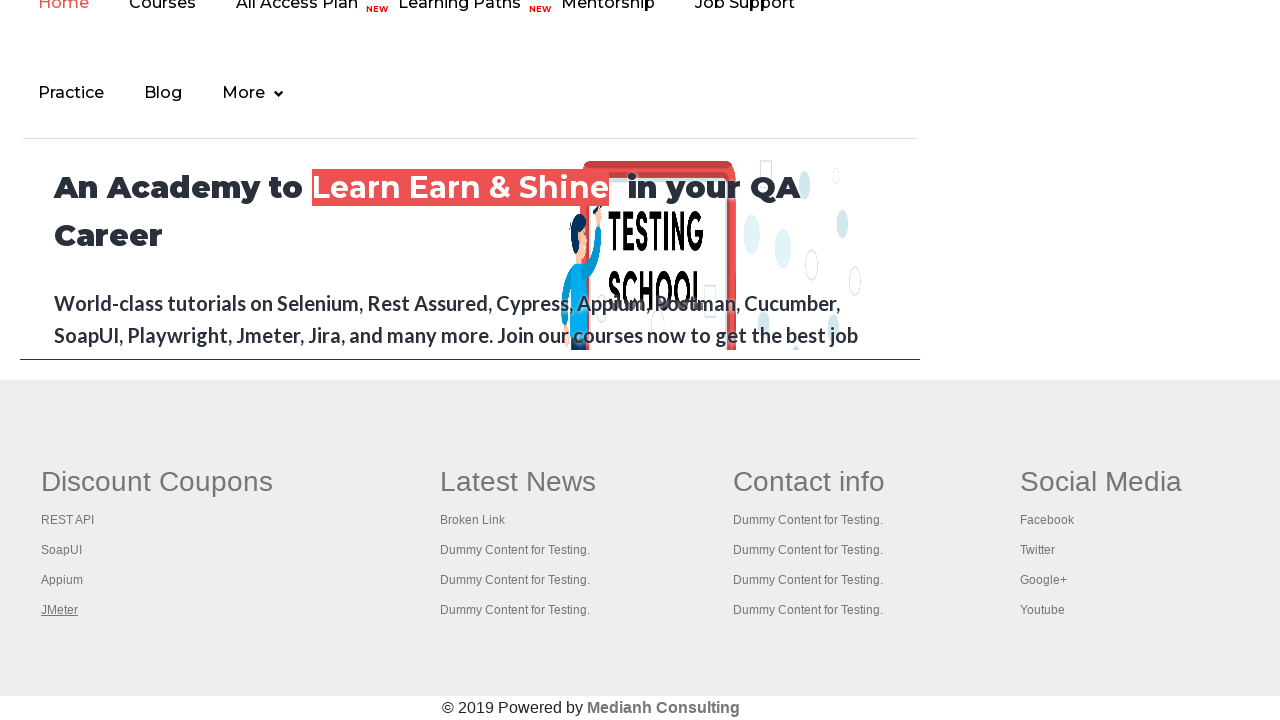